Tests dynamic properties page by waiting for a button to become clickable and then clicking it

Starting URL: https://demoqa.com/dynamic-properties

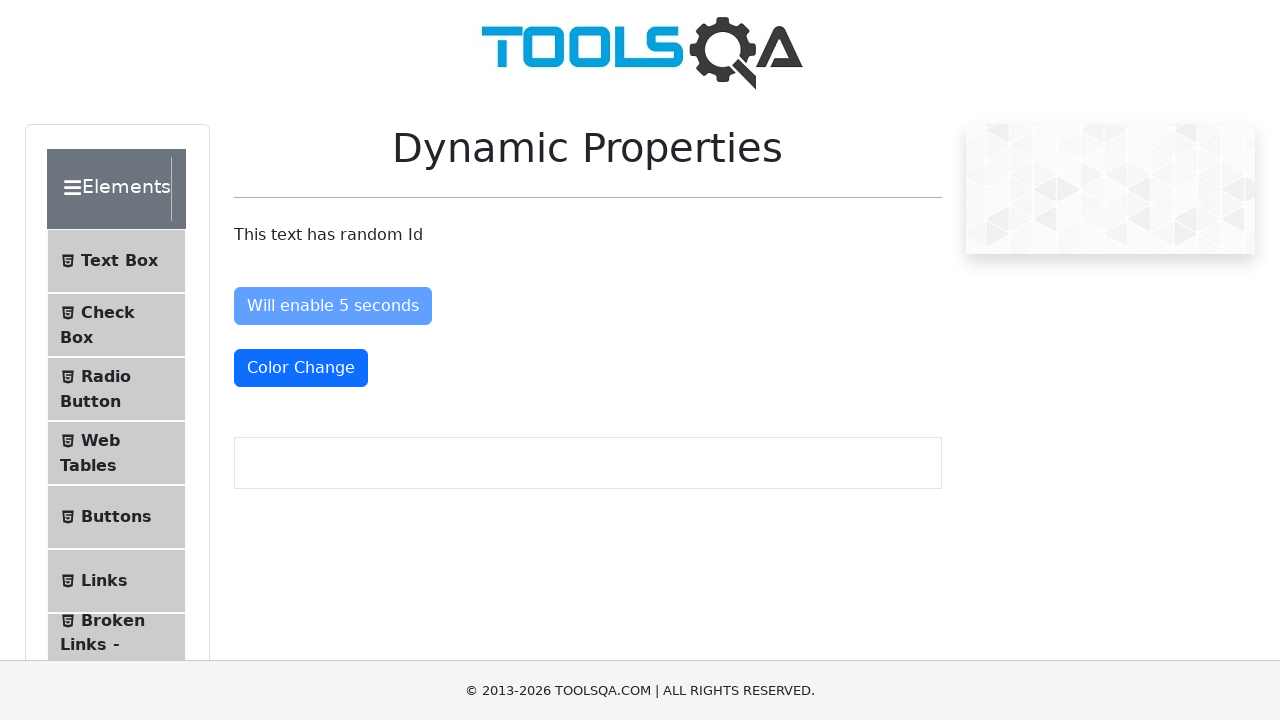

Located advertising iframe
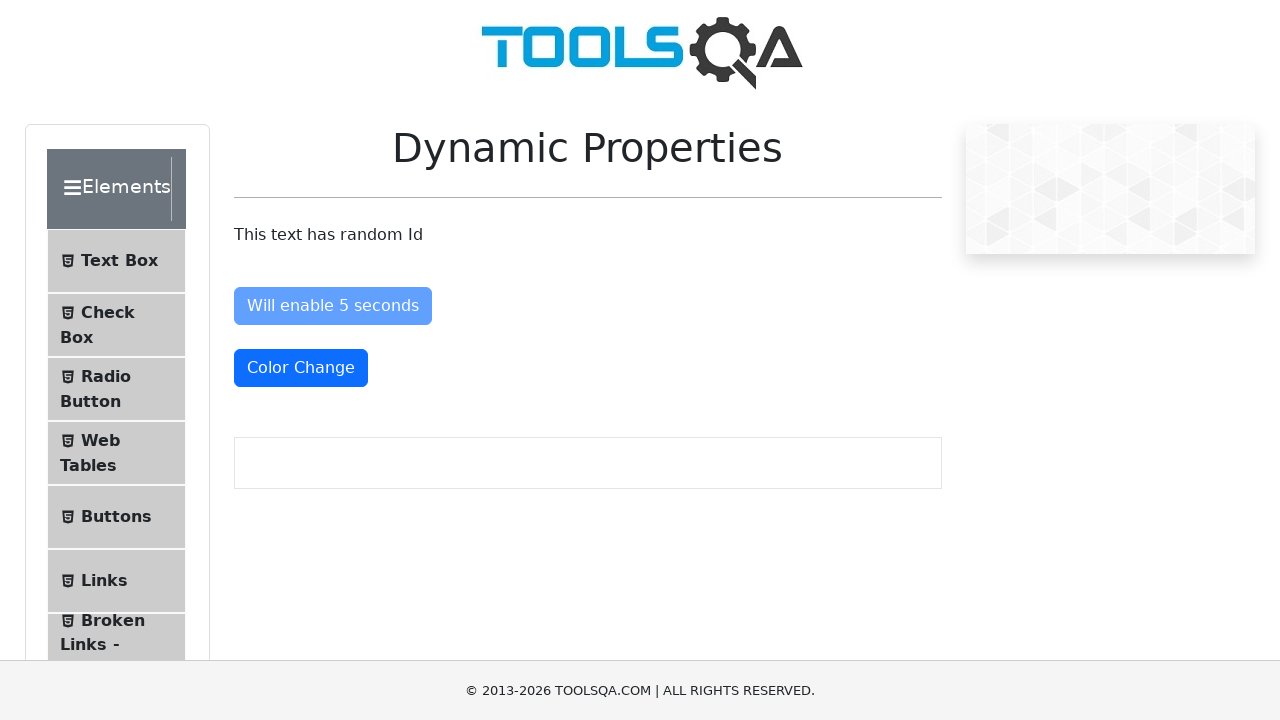

Button with id 'visibleAfter' became visible
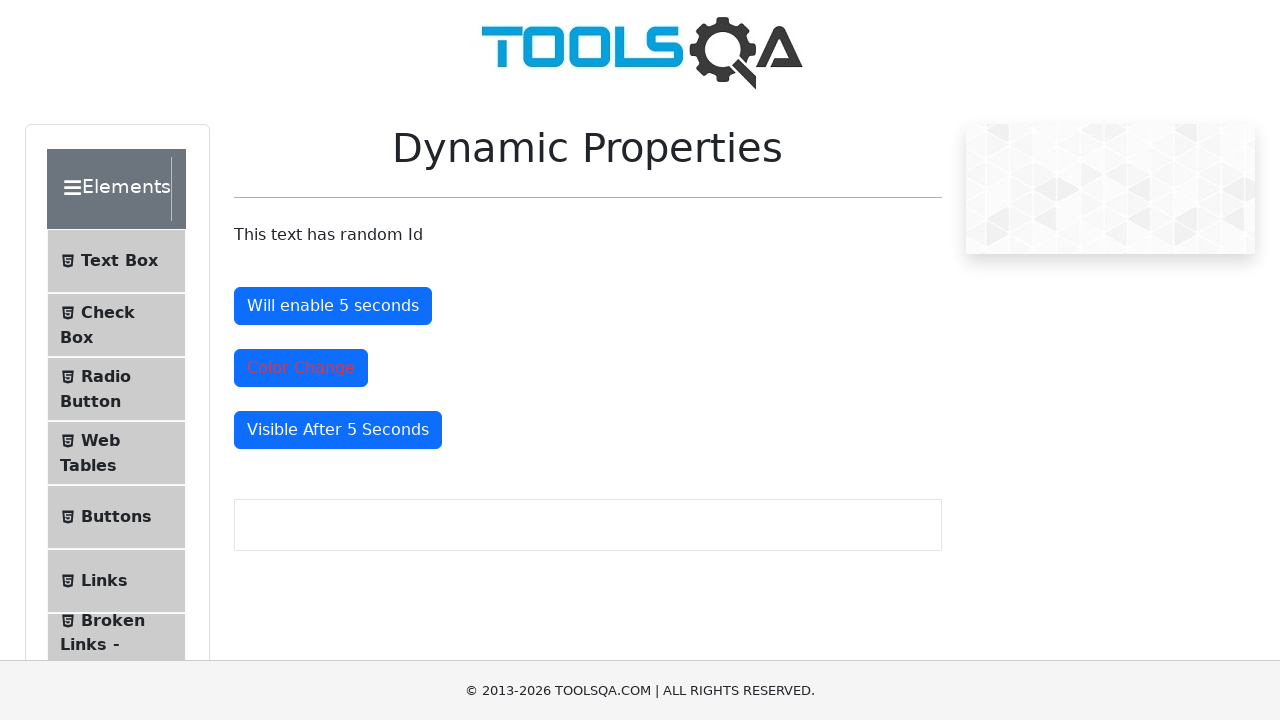

Clicked the dynamically visible button at (338, 430) on #visibleAfter
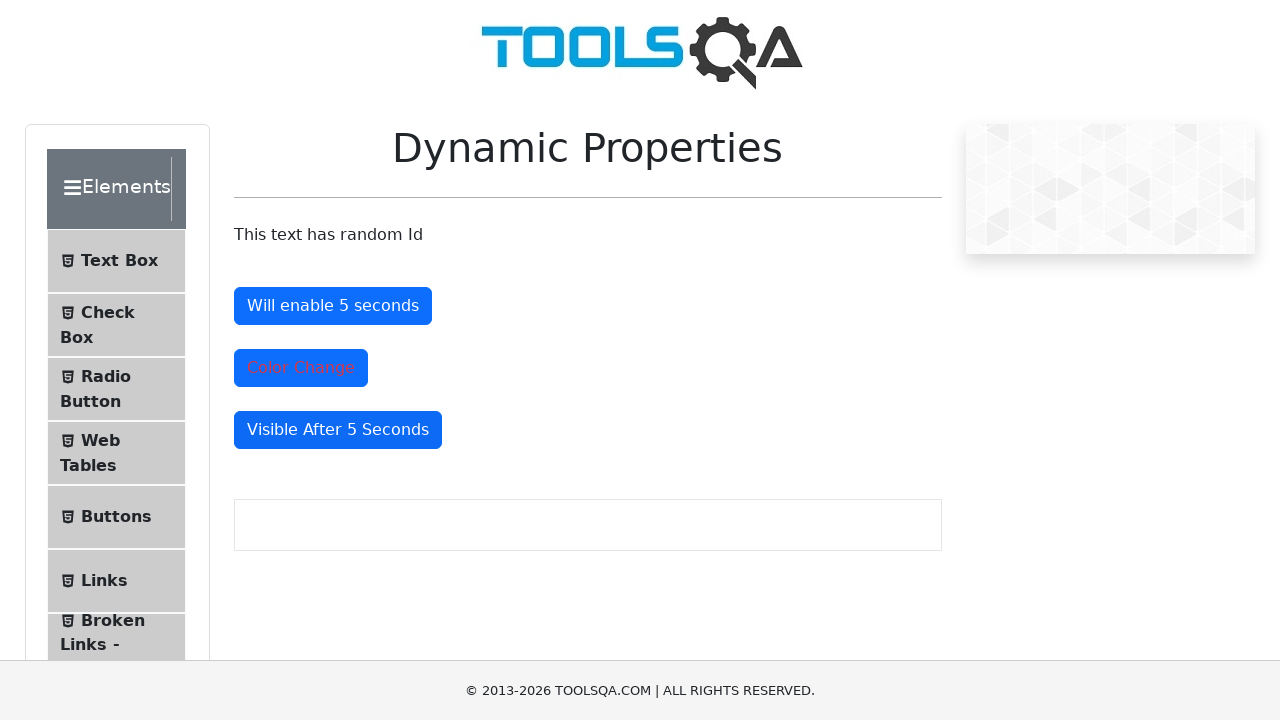

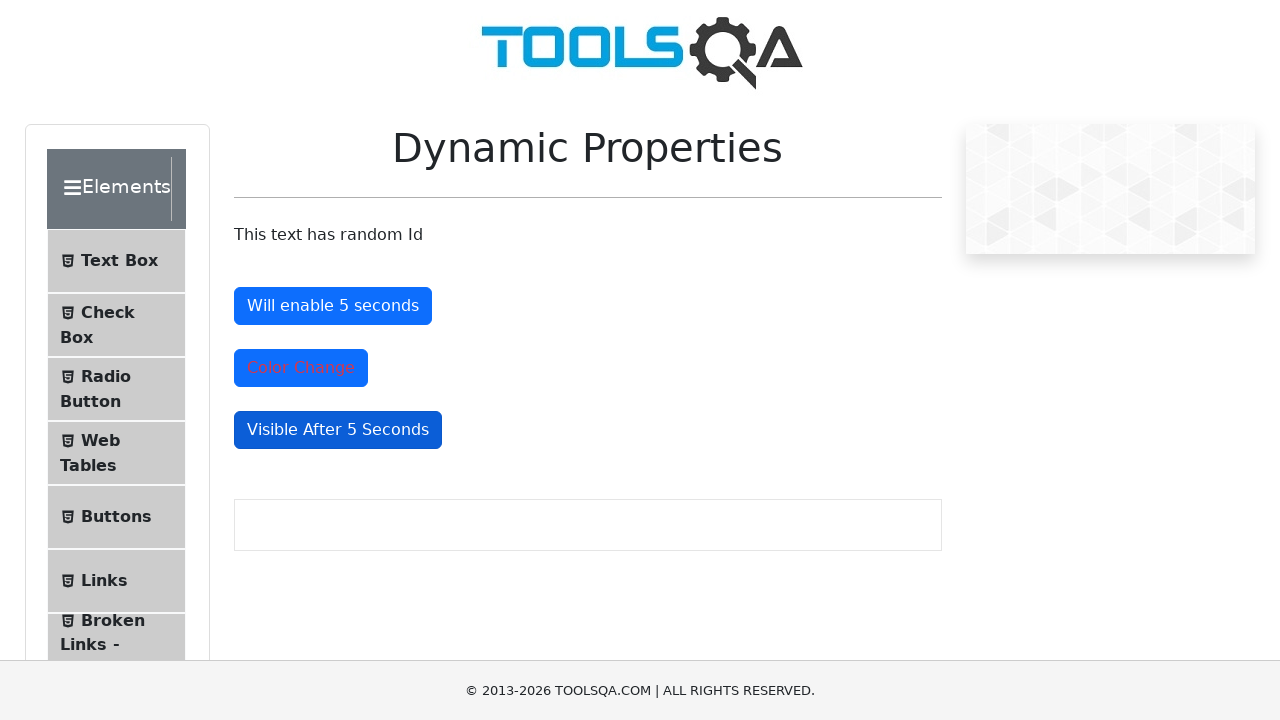